Tests the broken links page by scrolling to view the content

Starting URL: https://demoqa.com/

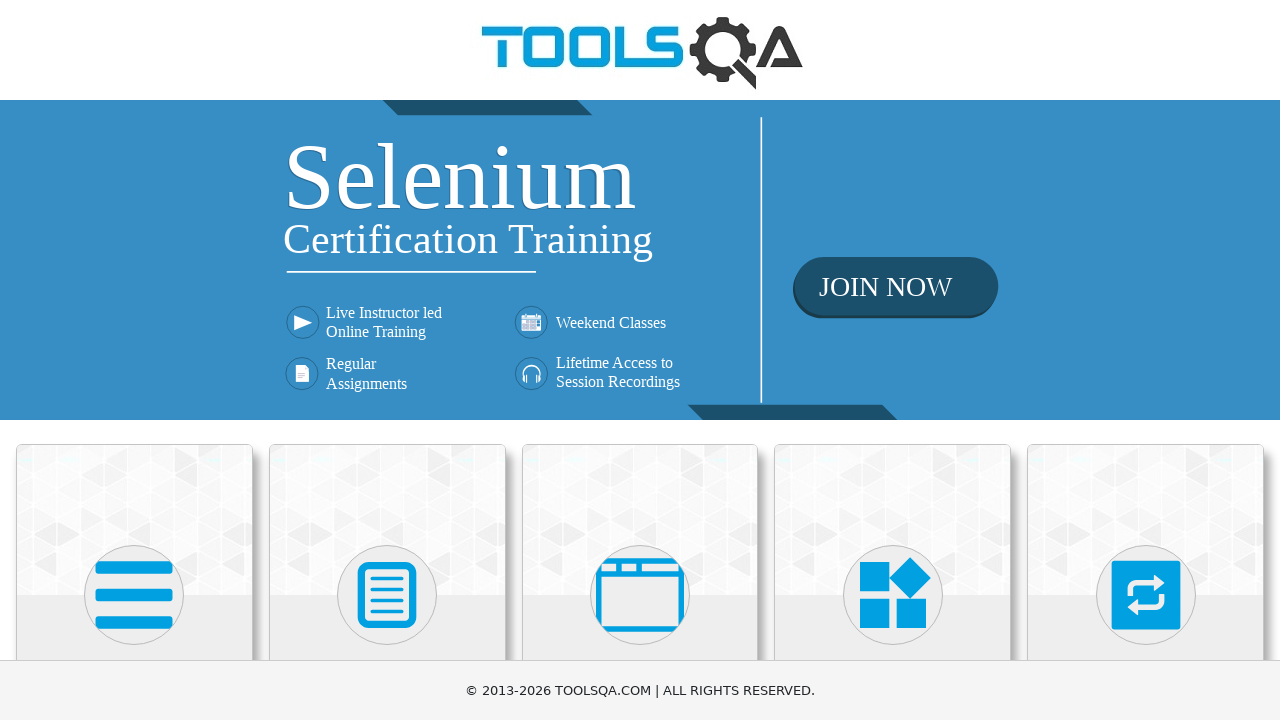

Scrolled down 100 pixels to view content on broken links page
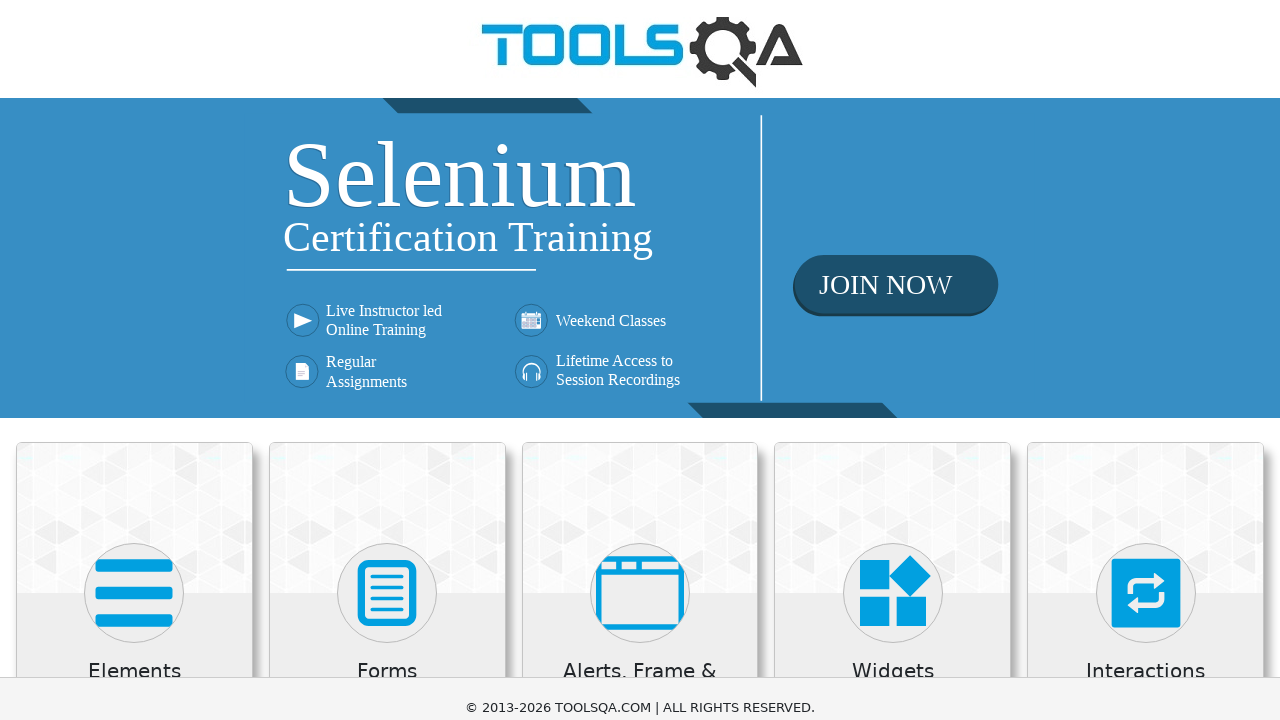

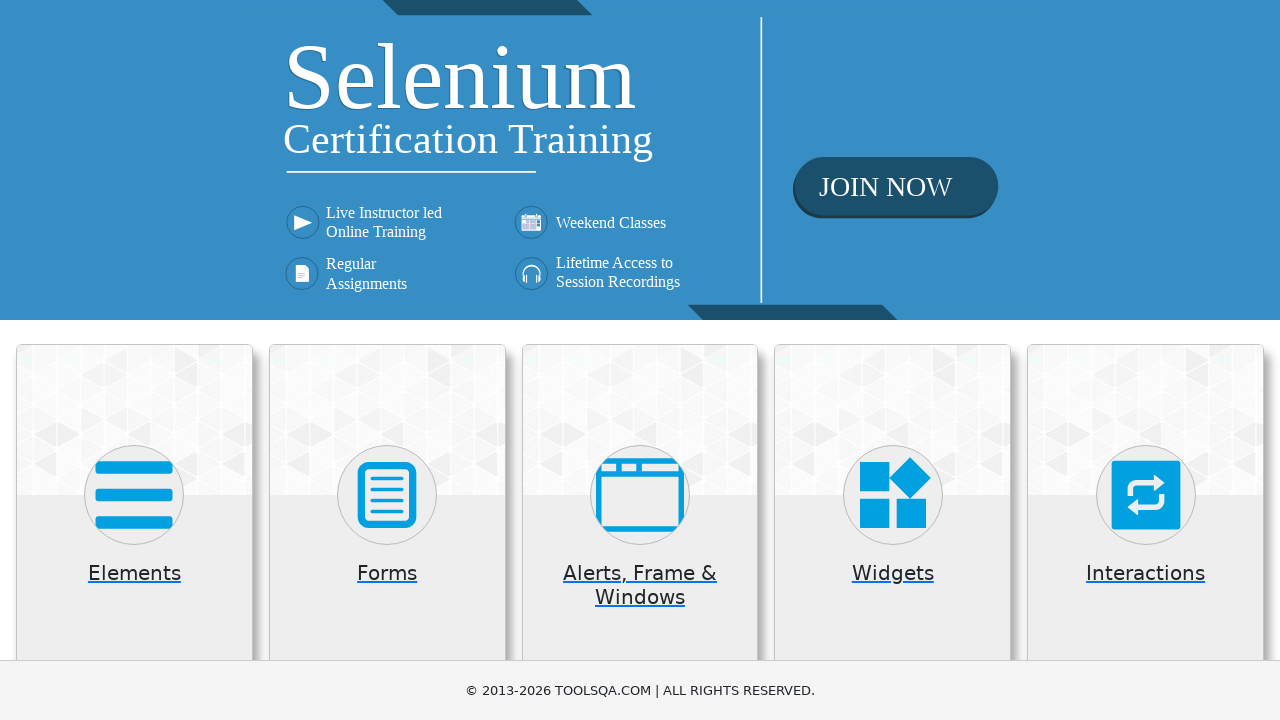